Navigates to the Swarthmore College course catalog departments page and clicks on the first department link in the list.

Starting URL: https://catalog.swarthmore.edu/content.php?catoid=7&navoid=194

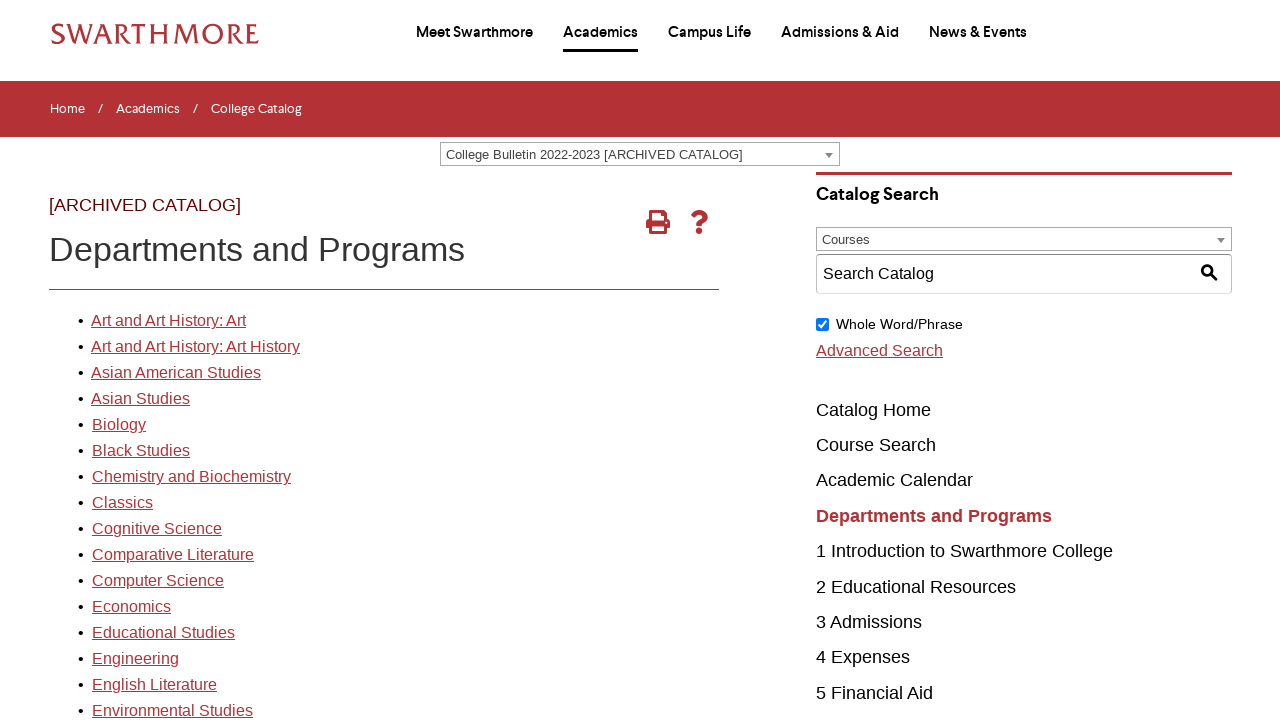

Navigated to Swarthmore College course catalog departments page
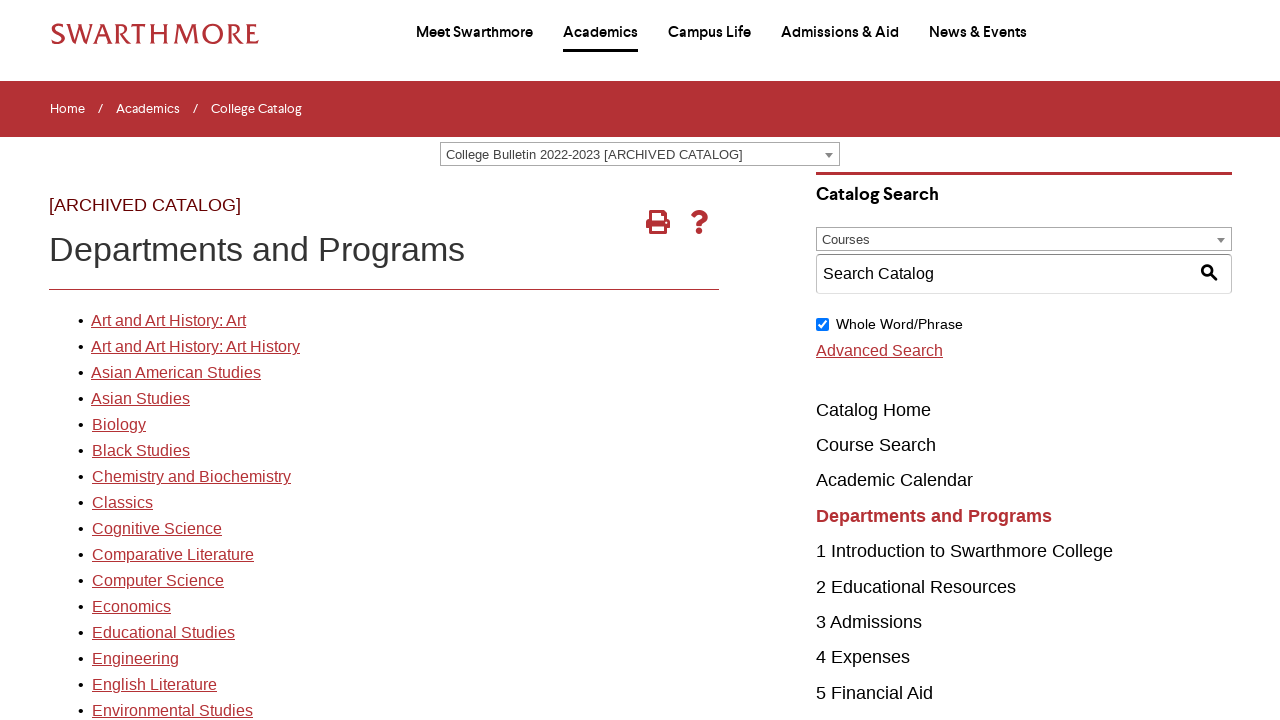

Department list loaded (gateway-page selector found)
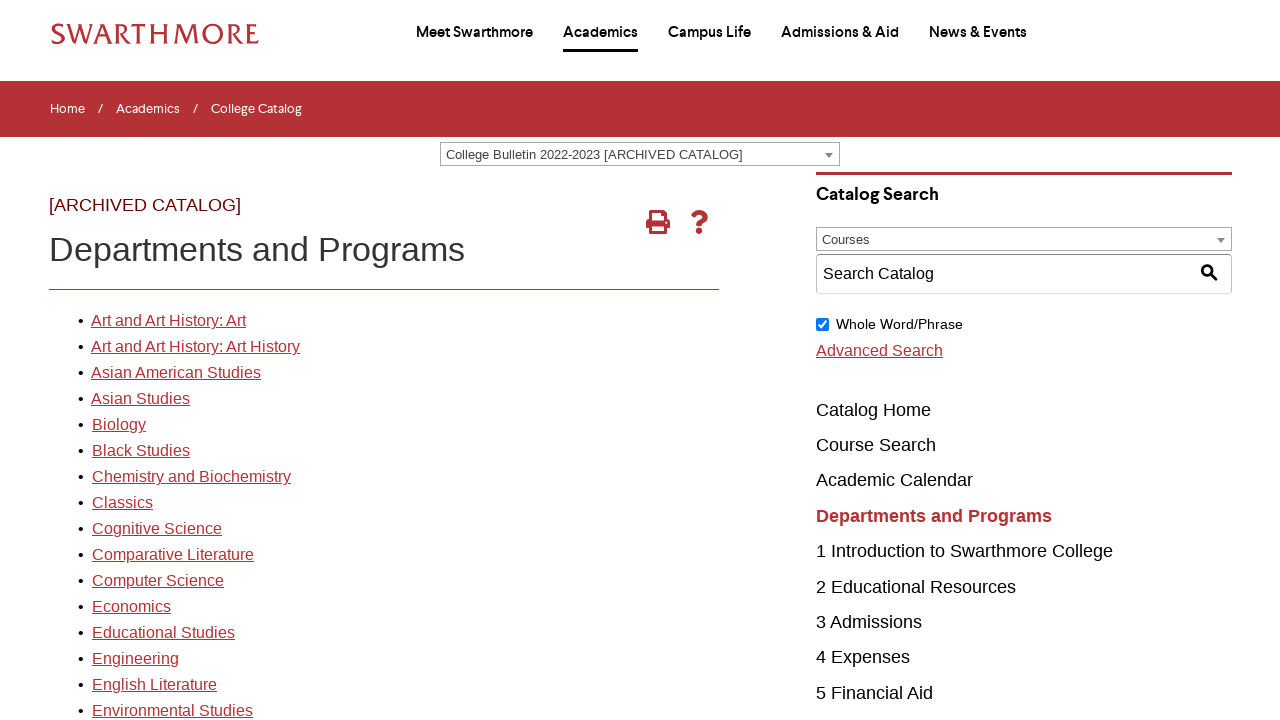

Clicked on the first department link at (168, 321) on xpath=//*[@id='gateway-page']/body/table/tbody/tr[3]/td[1]/table/tbody/tr[2]/td[
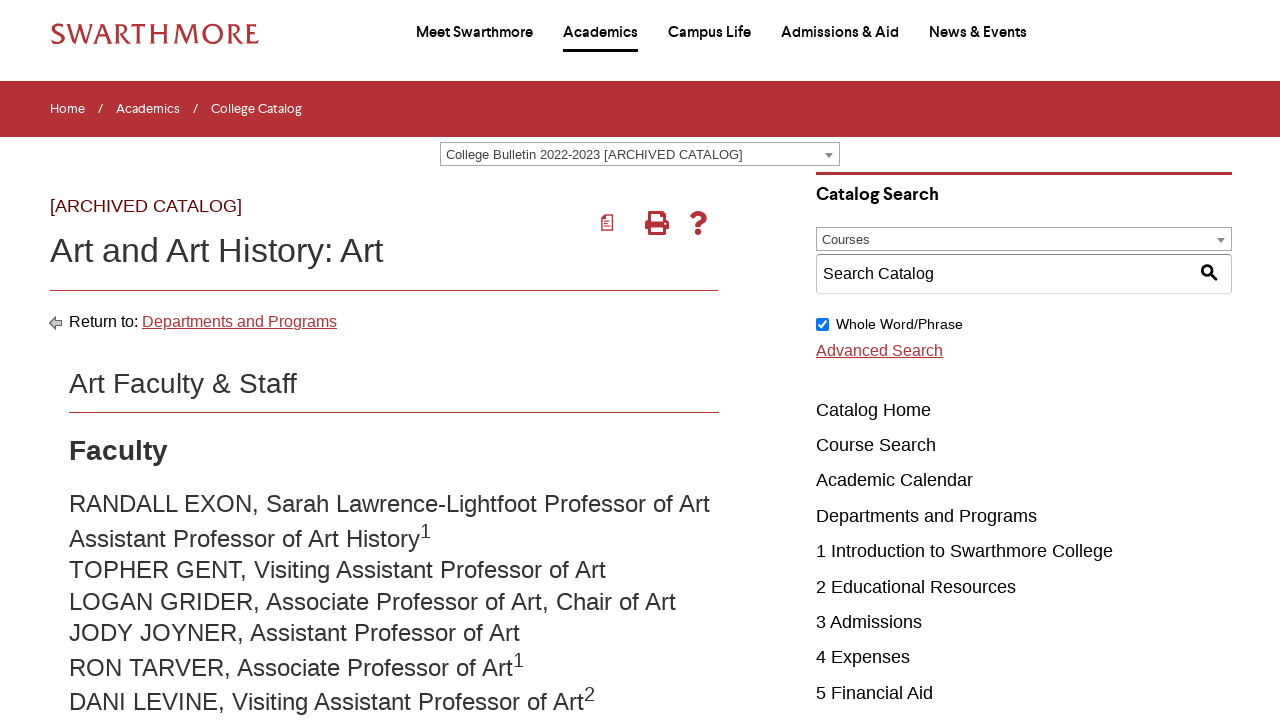

Department page loaded (networkidle state reached)
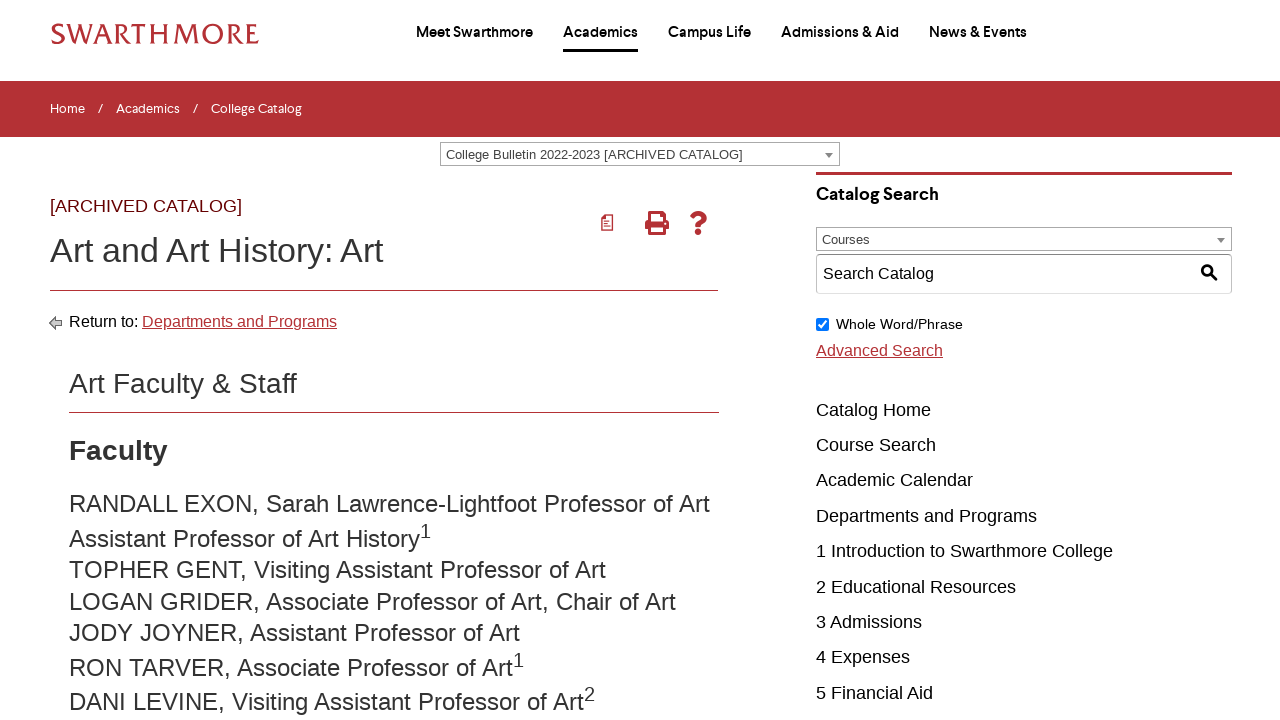

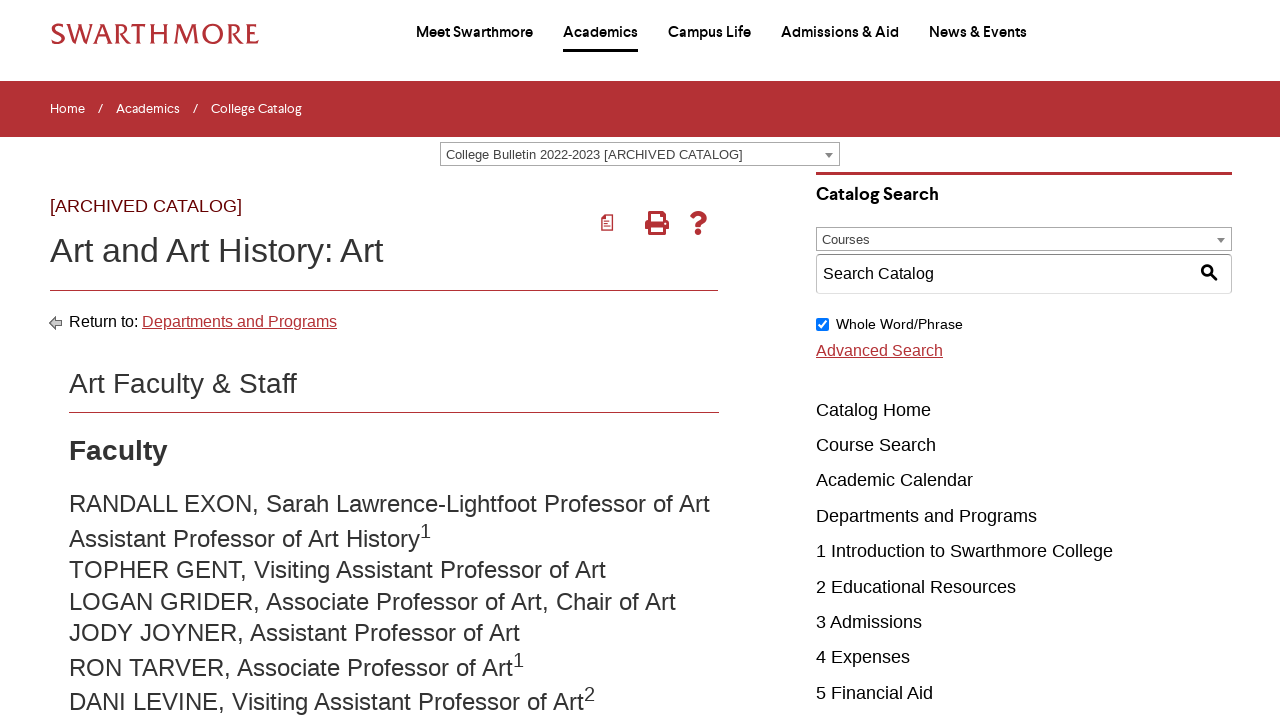